Navigates to IKEA website and retrieves the page title

Starting URL: https://www.ikea.com/

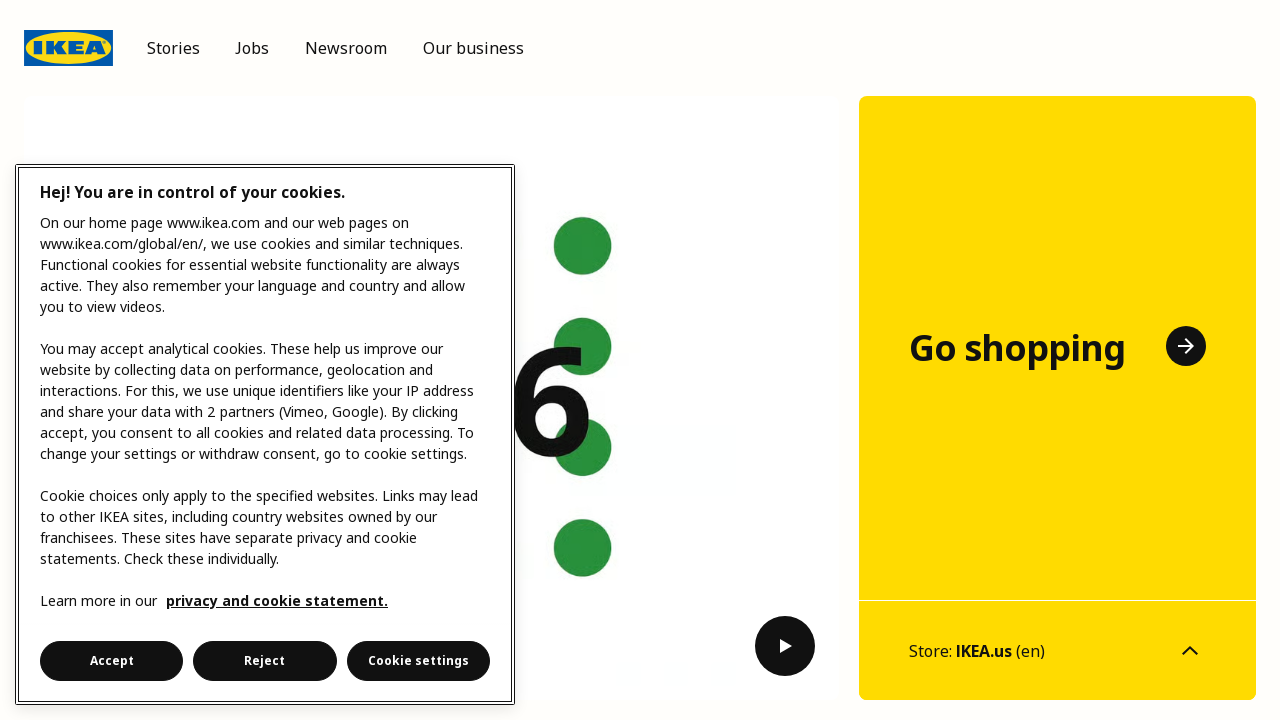

Navigated to IKEA website
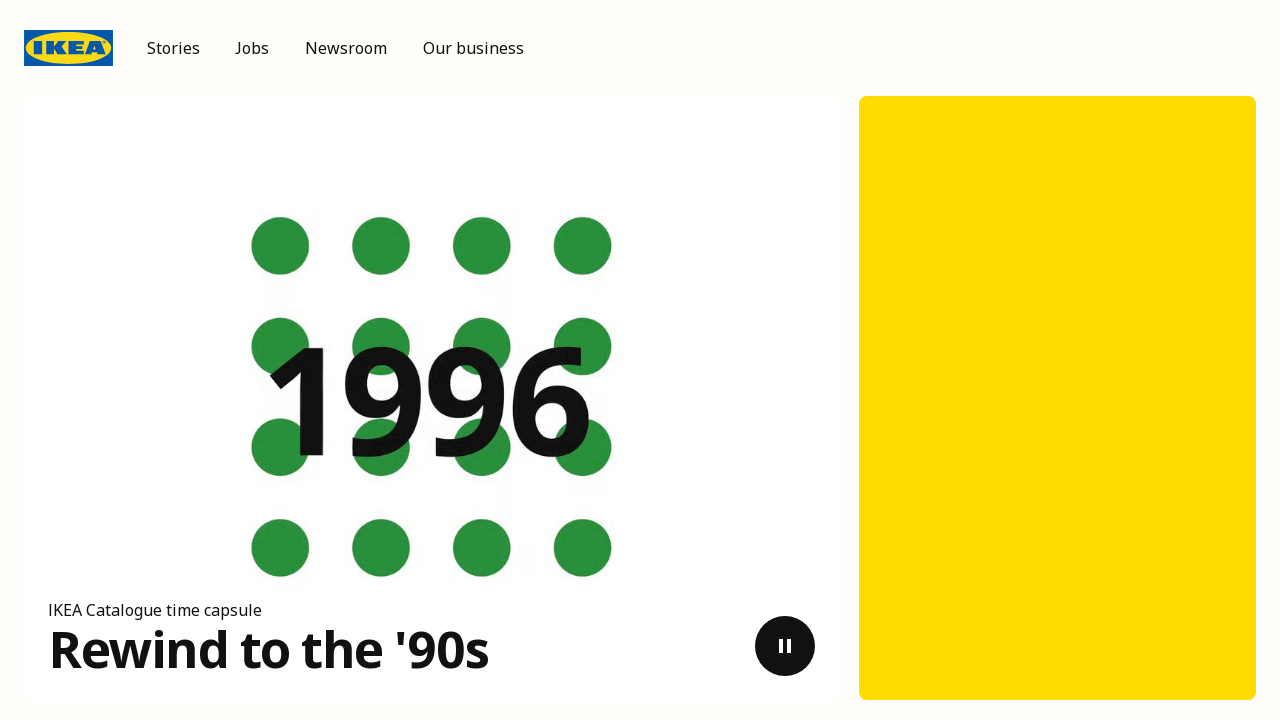

Retrieved page title: Hej! Welcome to IKEA Global
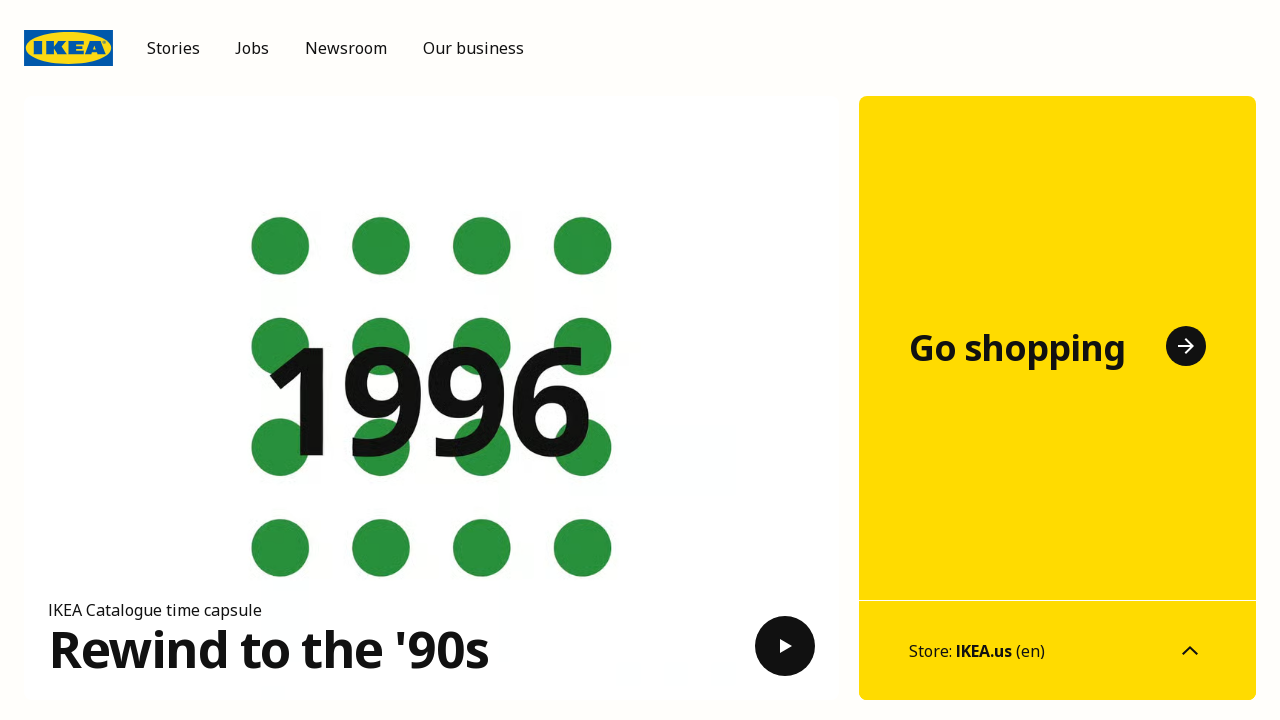

Printed page title to console
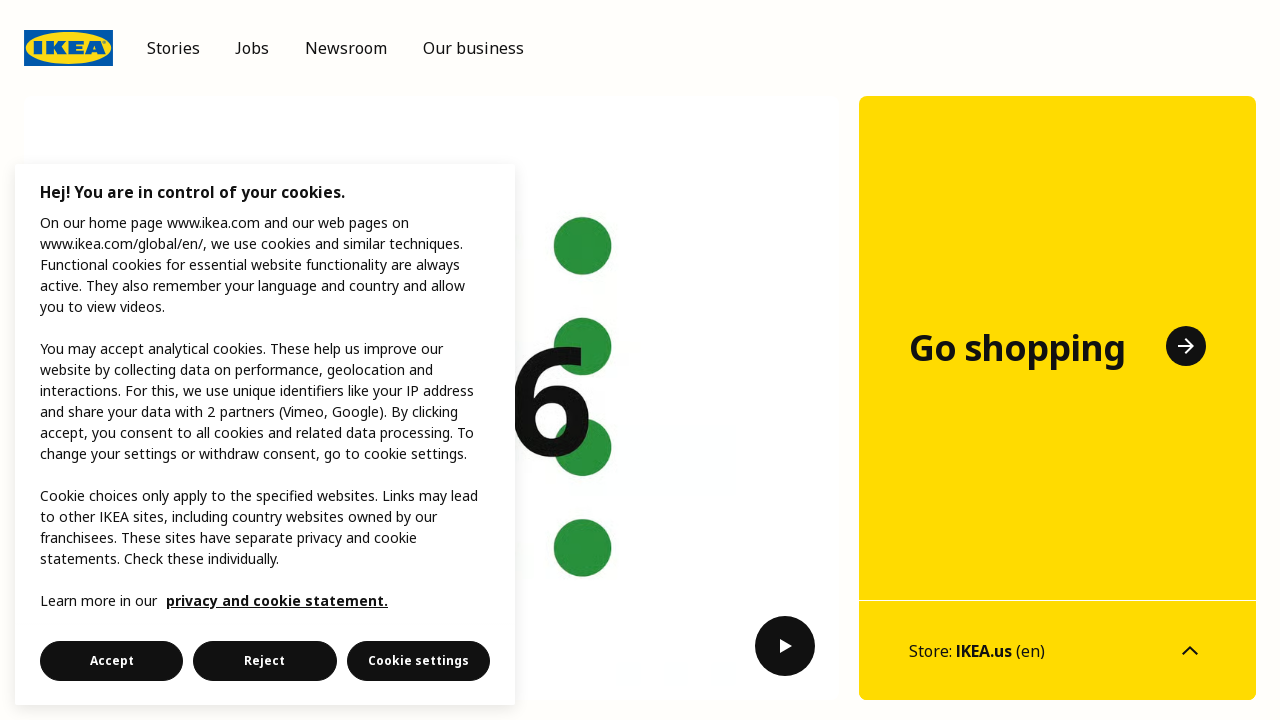

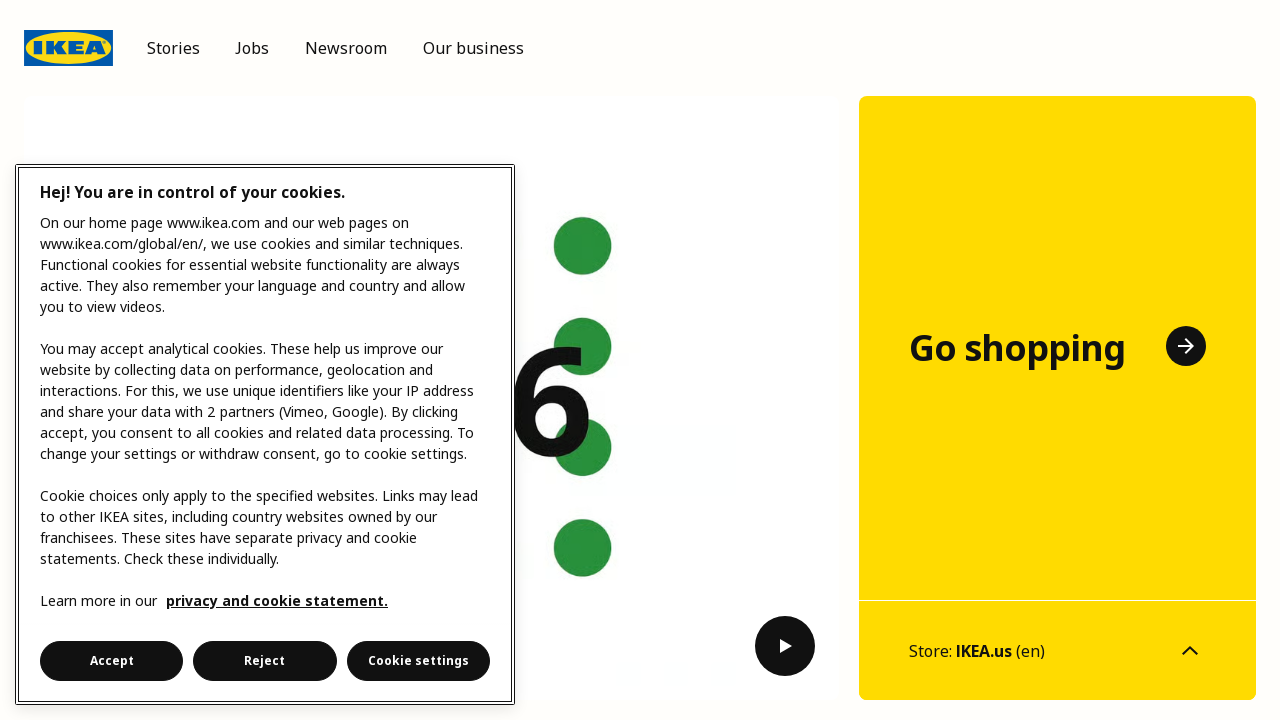